Simple test that just visits the Selenium Practice page without performing any actions

Starting URL: https://rahulshettyacademy.com/seleniumPractise/#/

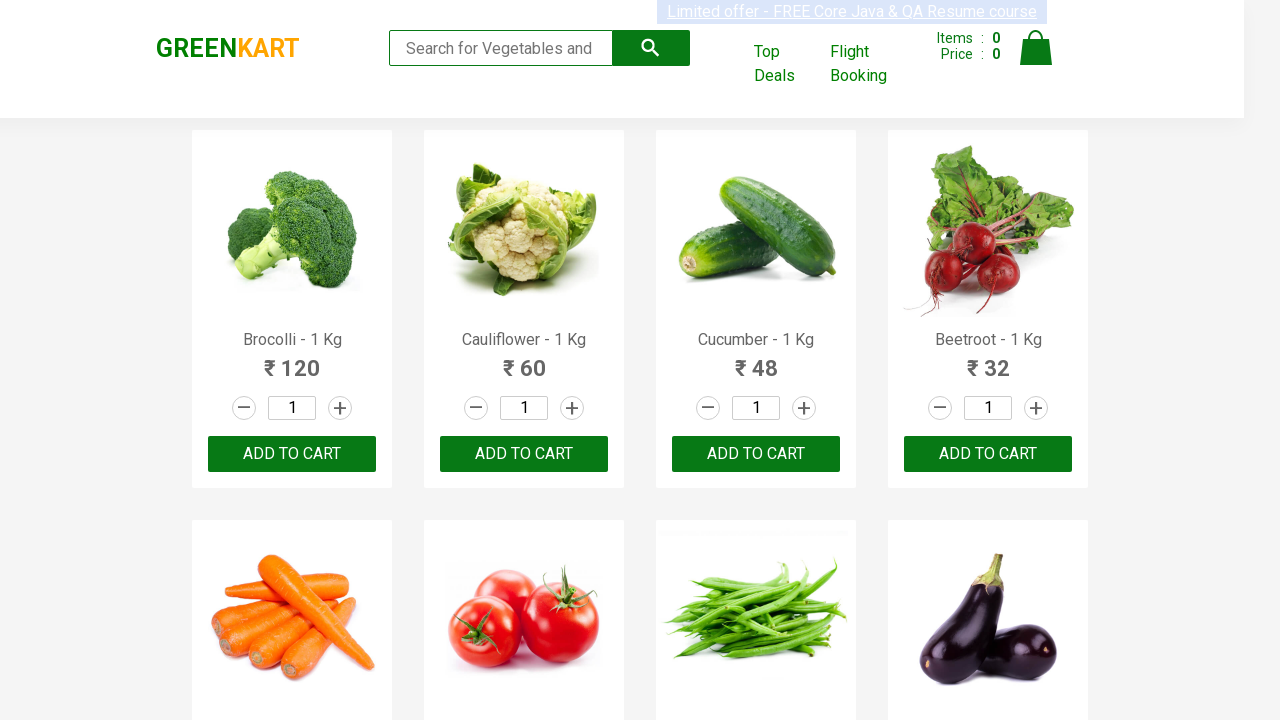

Selenium Practice page loaded and DOM content ready
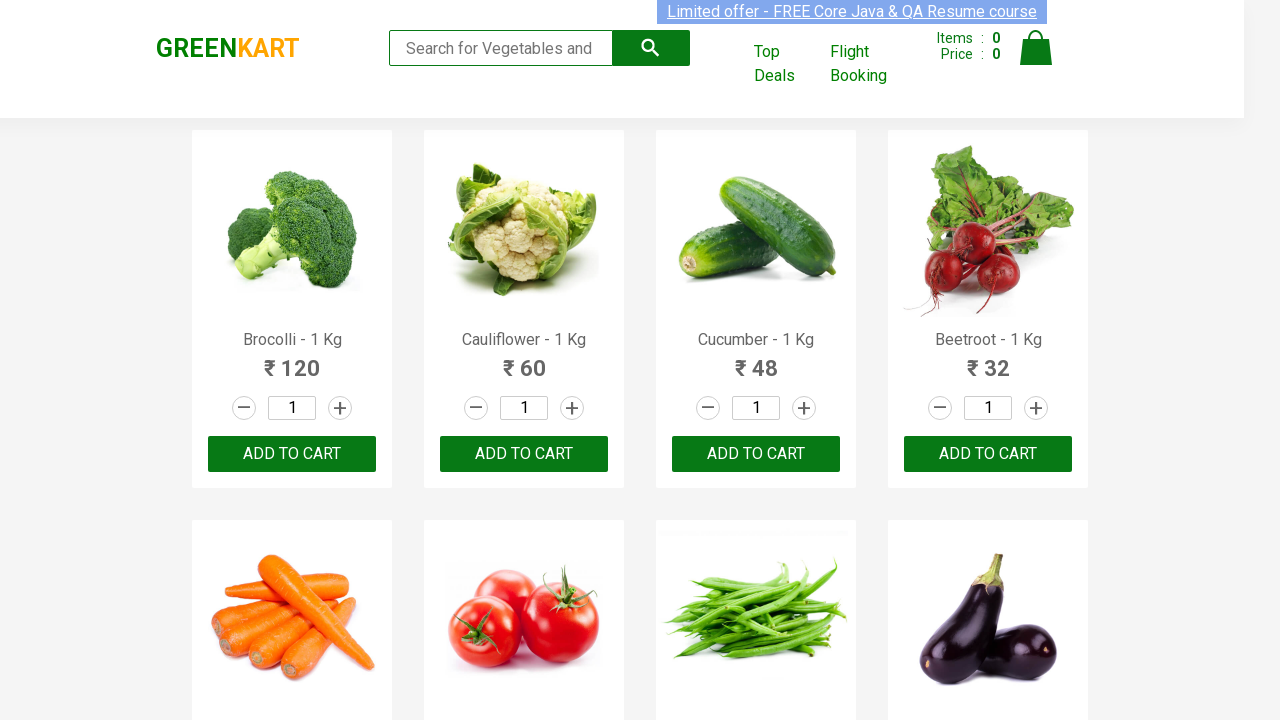

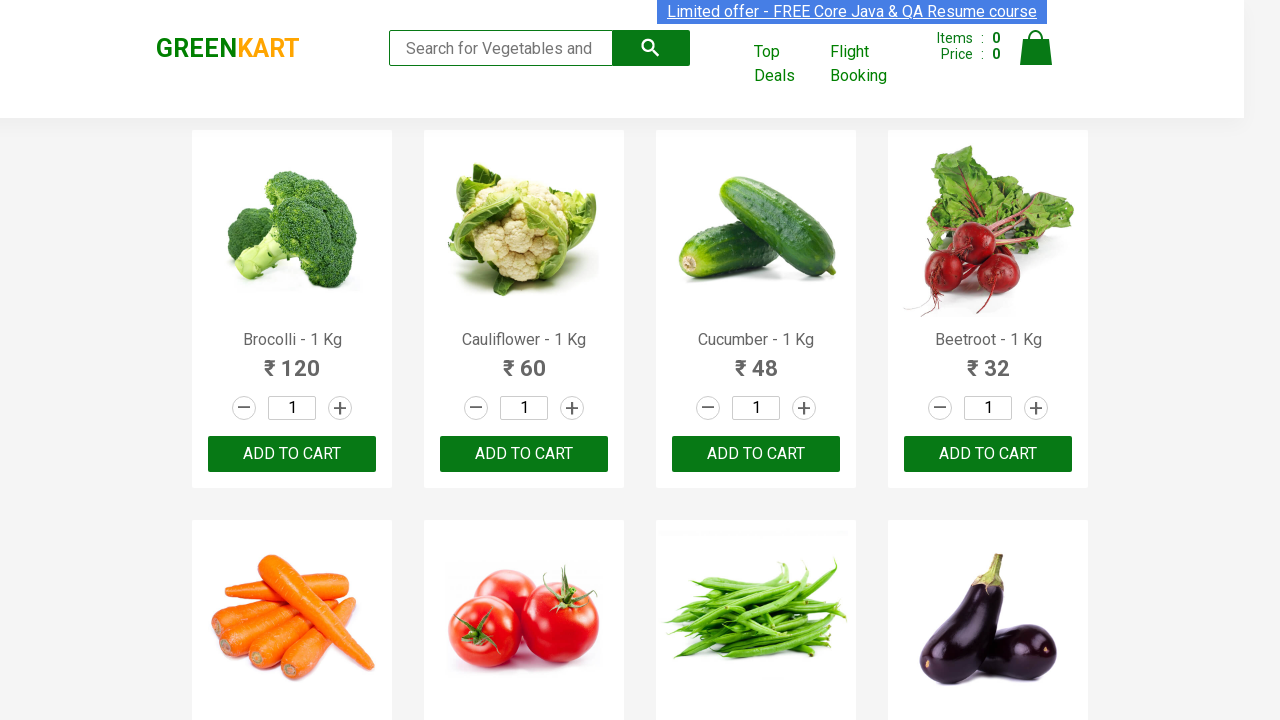